Tests basic browser window manipulation by navigating to a demo page and resizing the browser window to specific dimensions.

Starting URL: https://seleniumbase.io/demo_page

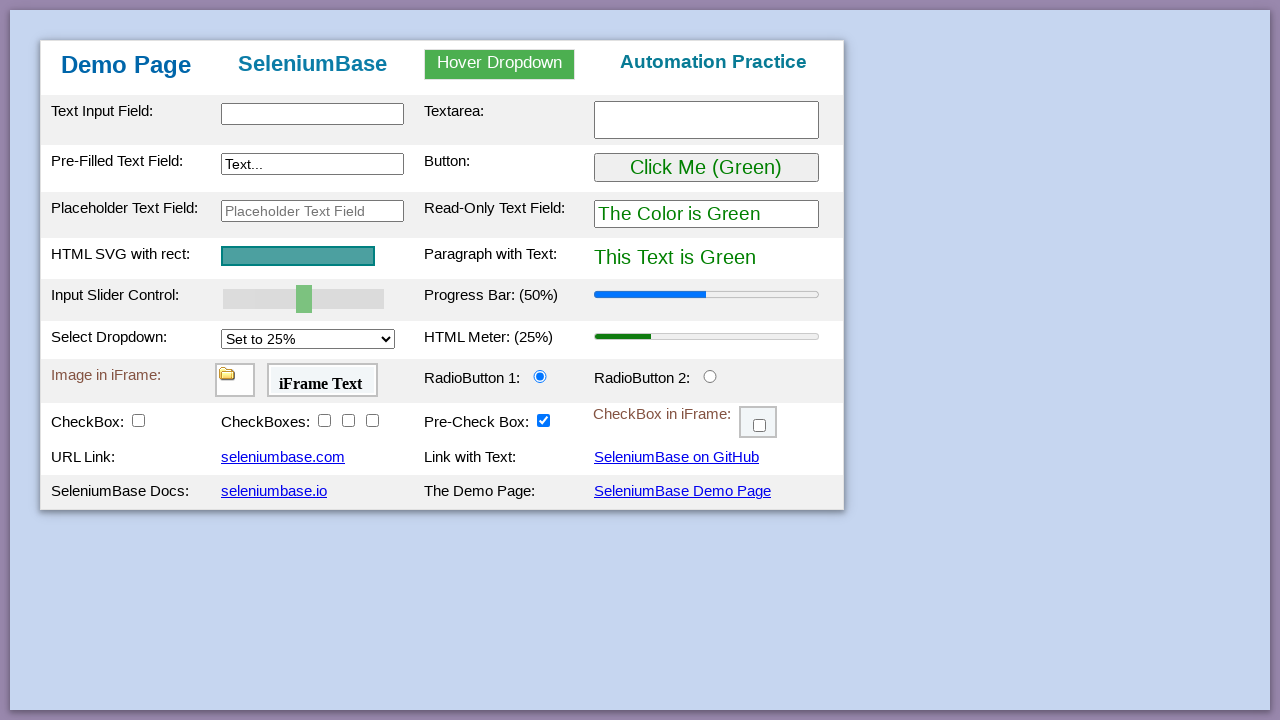

Set browser window size to 500x300
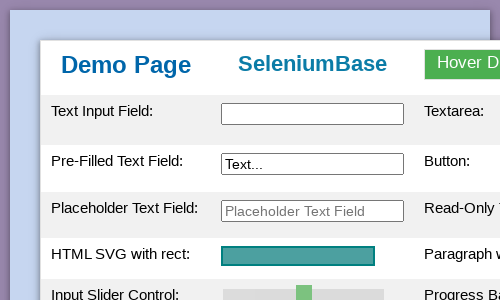

Waited for page to fully load (domcontentloaded)
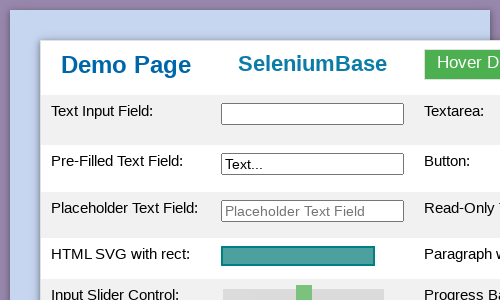

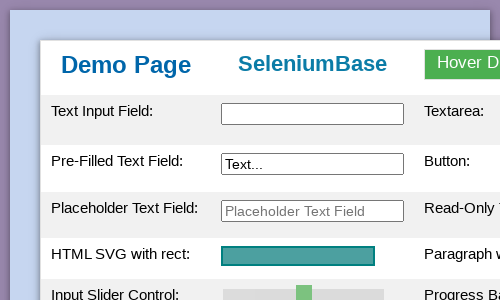